Navigates to OrangeHRM demo login page and verifies the page title matches the expected value

Starting URL: https://opensource-demo.orangehrmlive.com/web/index.php/auth/login

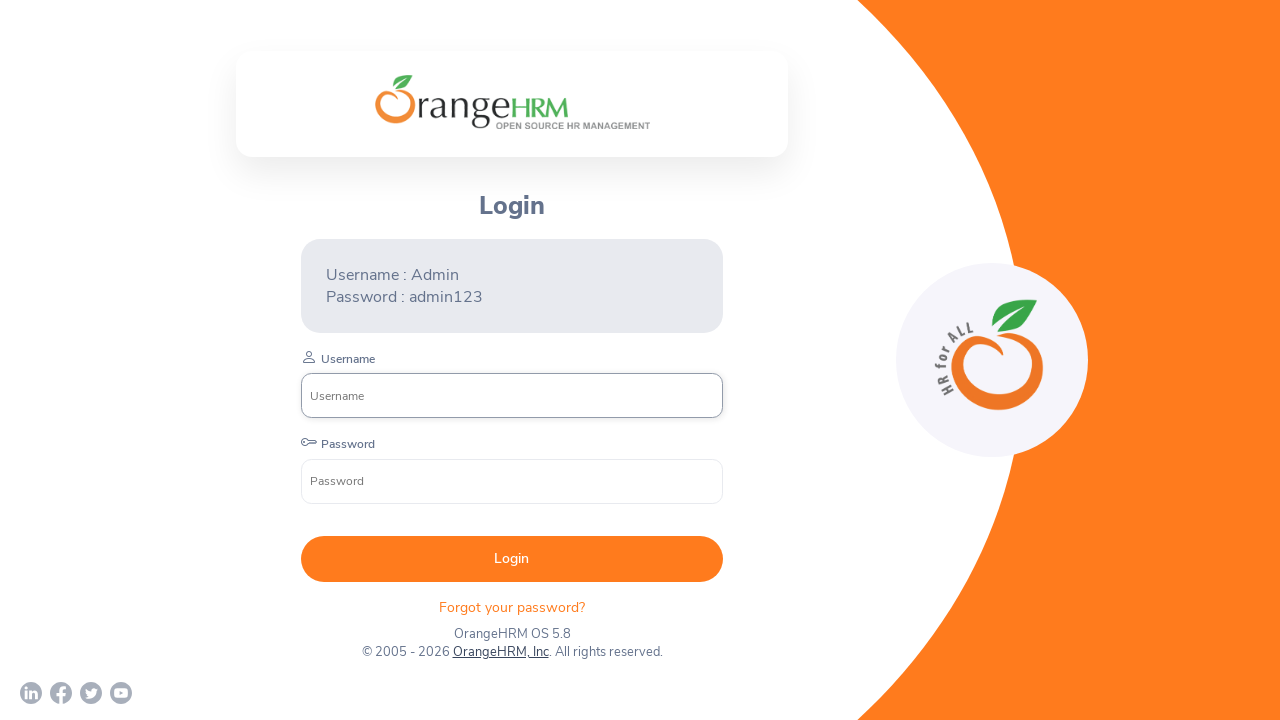

Waited for page to load (domcontentloaded state)
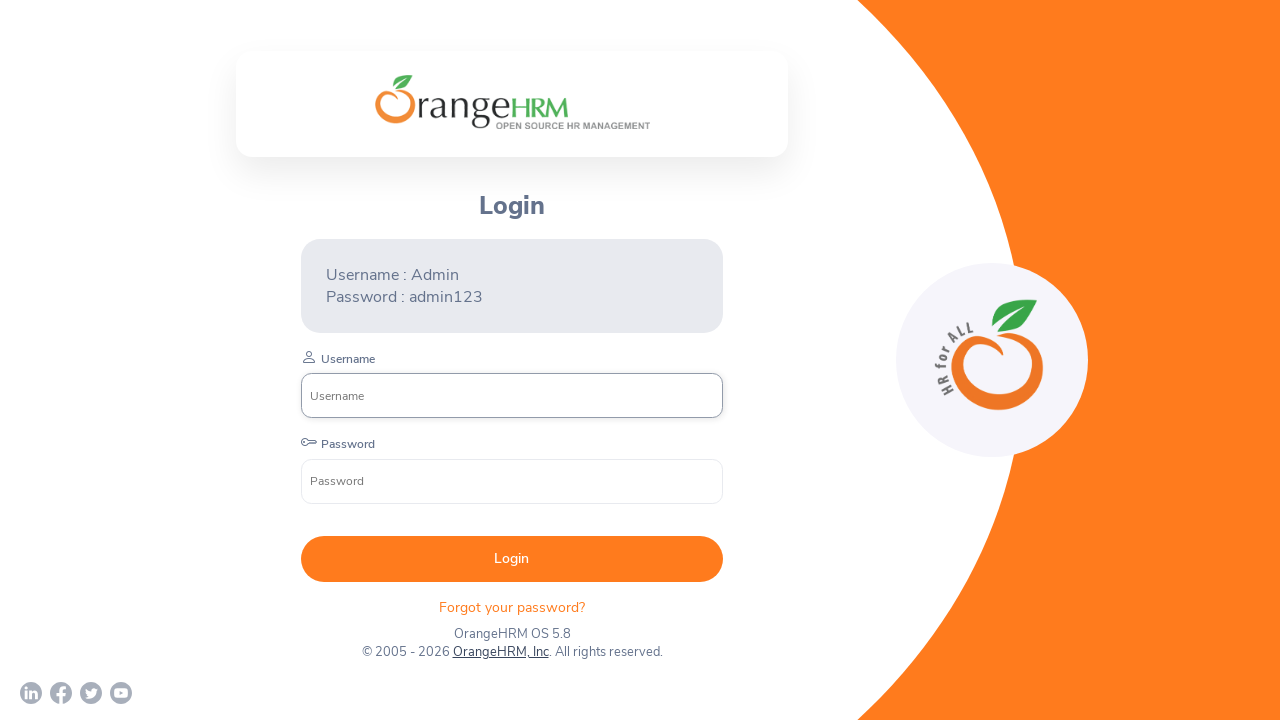

Retrieved page title: OrangeHRM
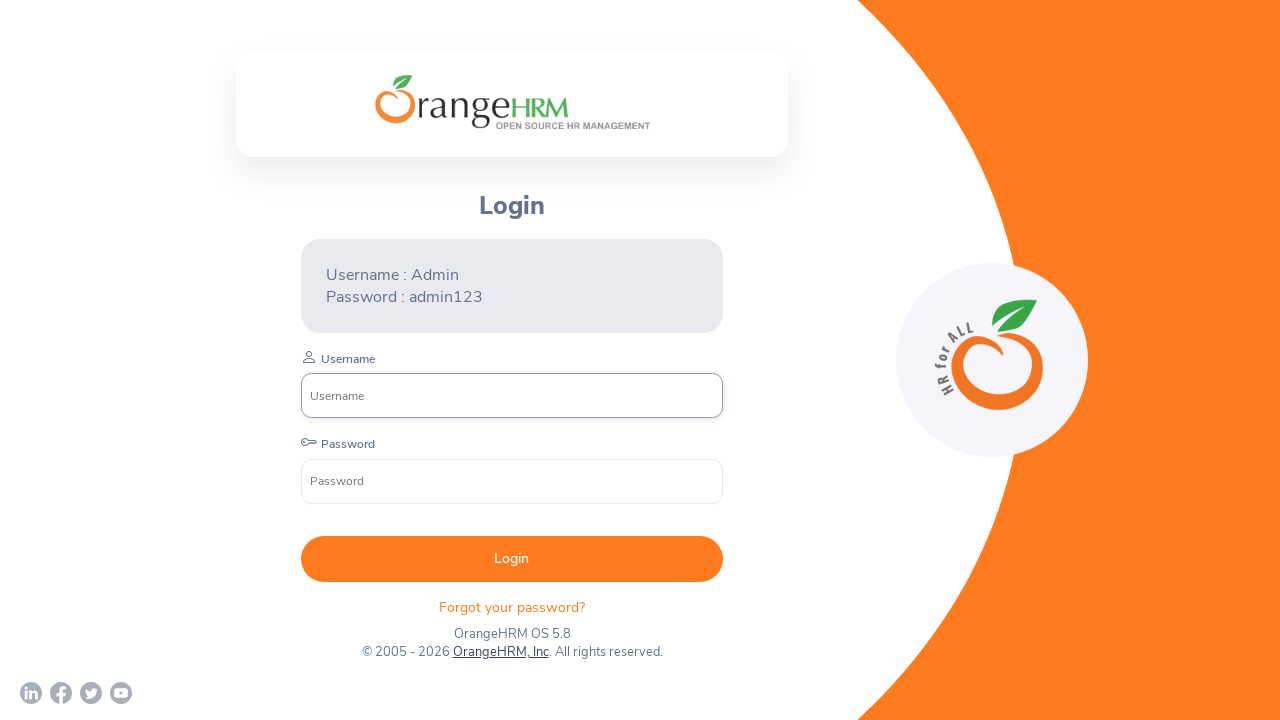

Verified page title contains 'OrangeHRM'
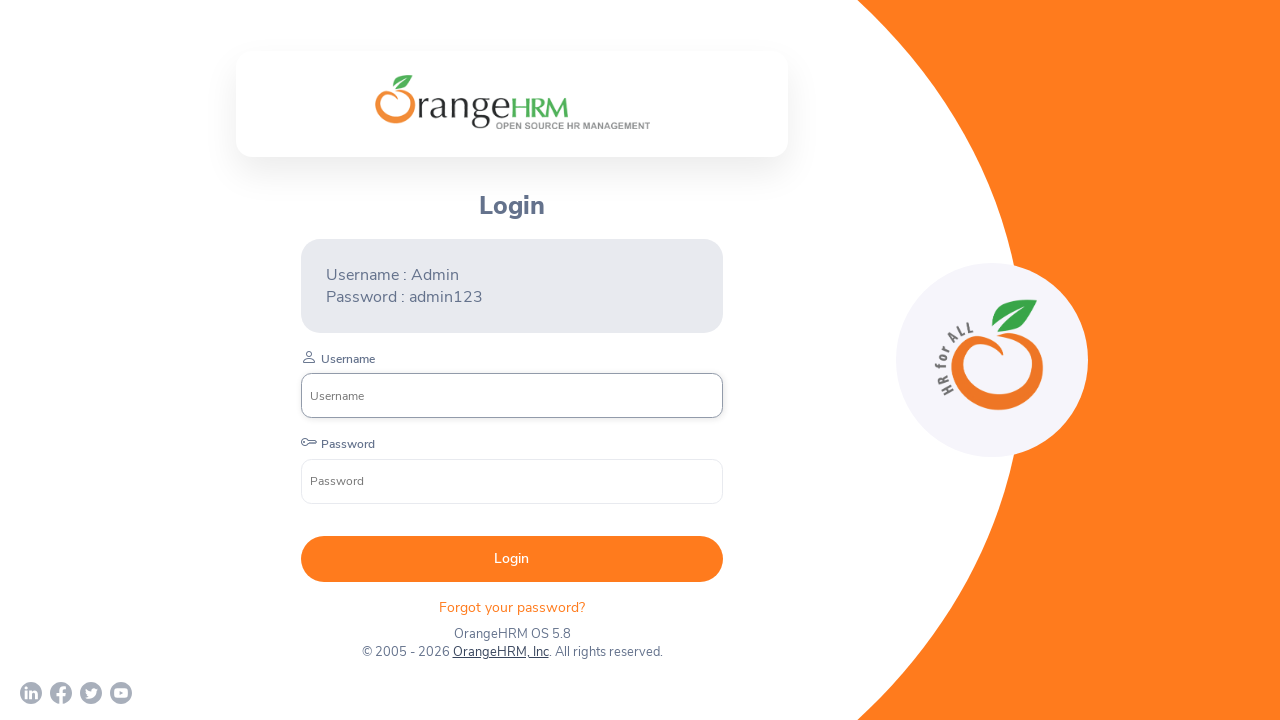

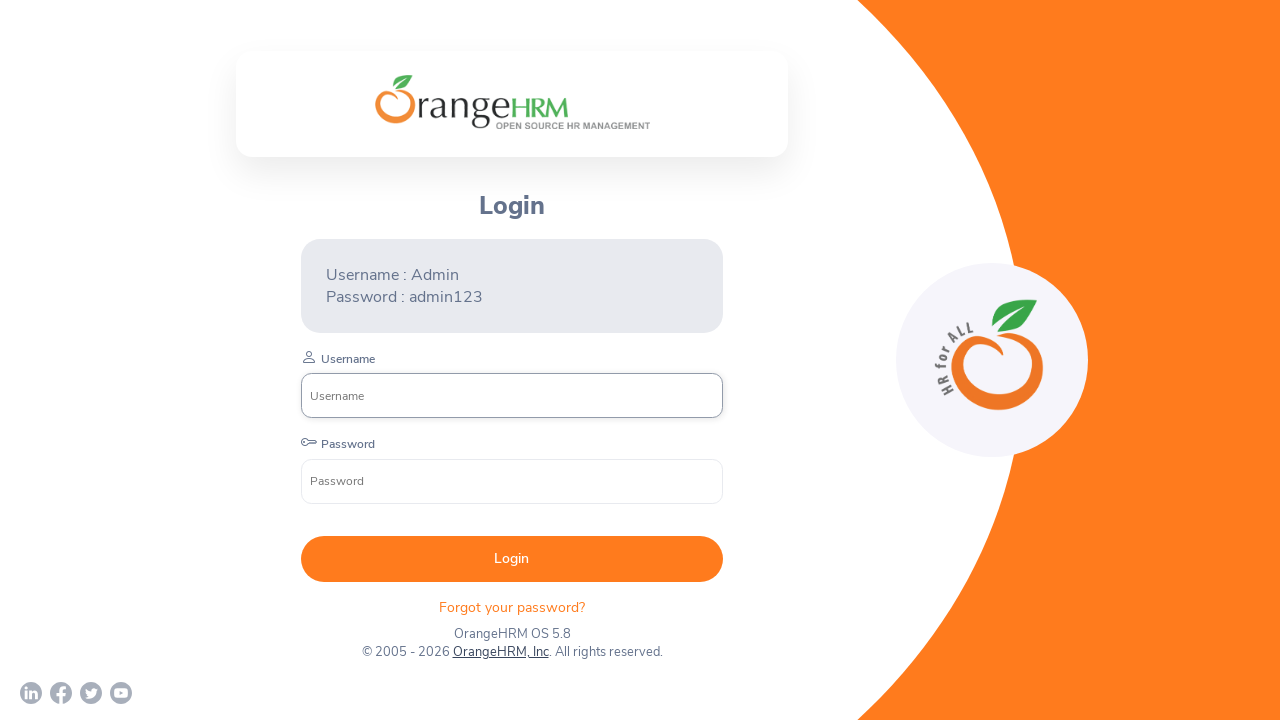